Tests the Contact Us form functionality by filling in name, email, and message fields, then submitting the form.

Starting URL: https://shopdemo-alex-hot.koyeb.app/

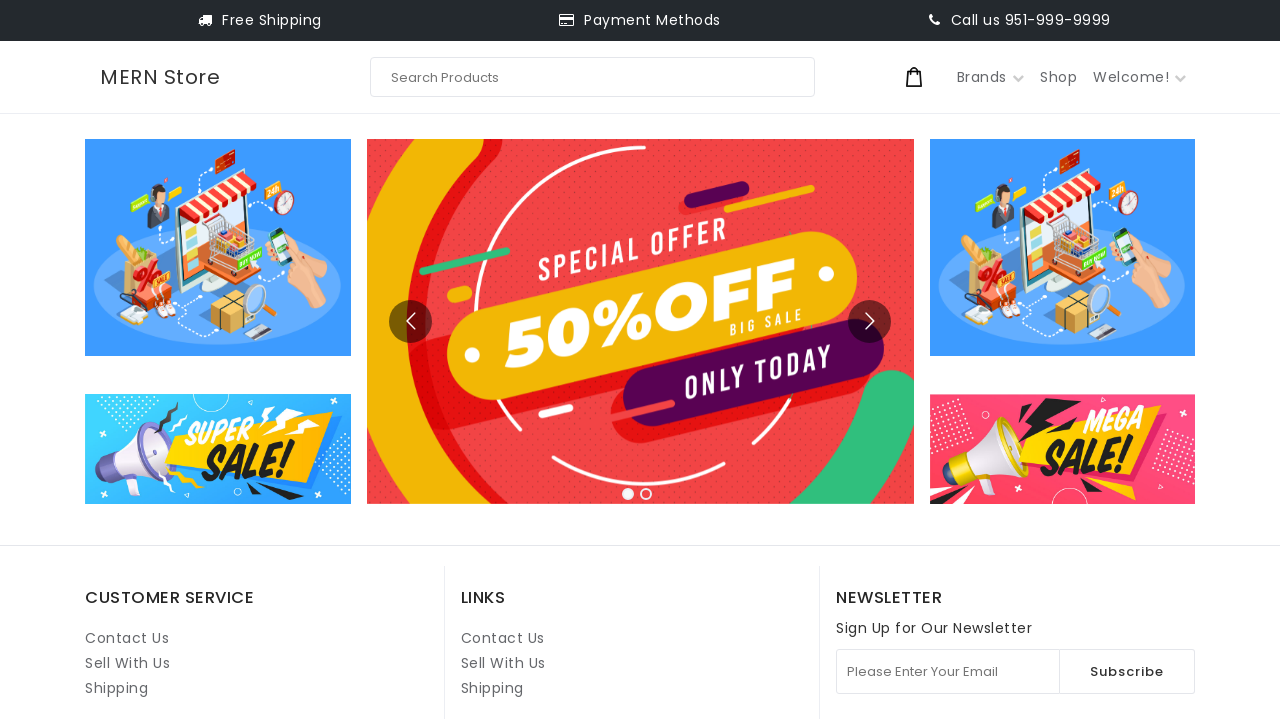

Clicked on Contact Us link at (503, 638) on internal:role=link[name="Contact Us"i] >> nth=1
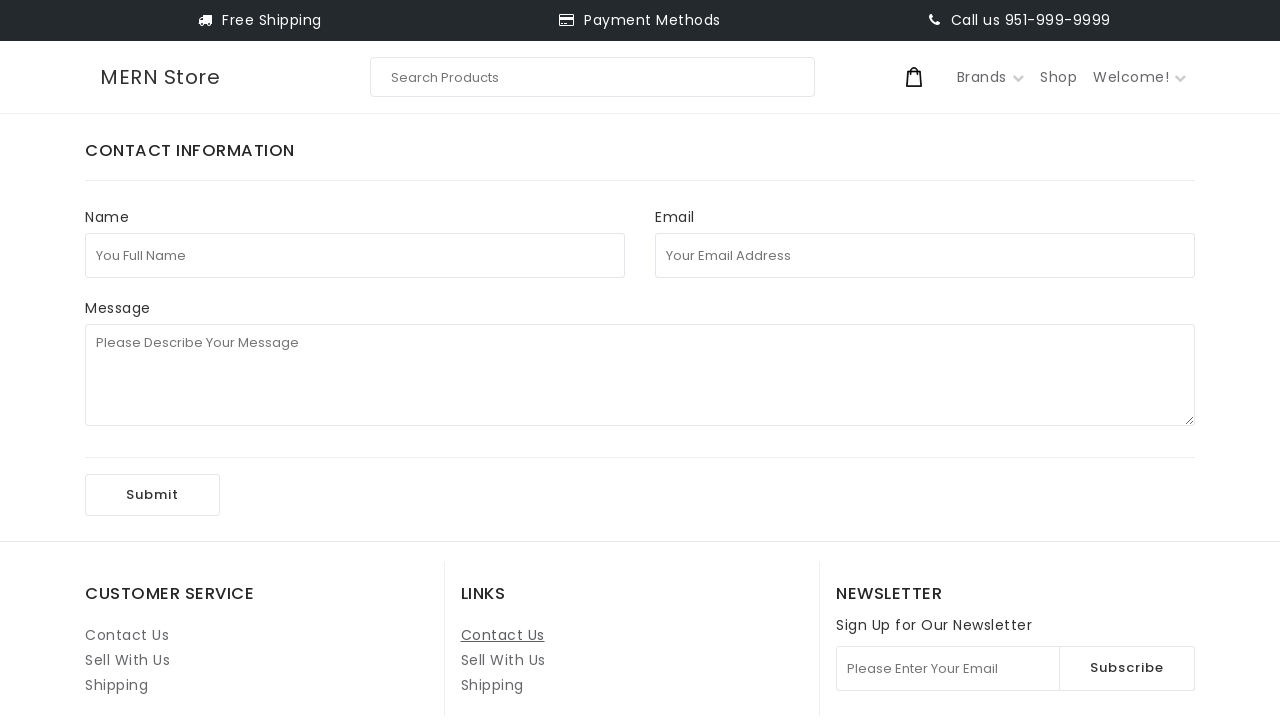

Clicked on Full Name field at (355, 255) on internal:attr=[placeholder="You Full Name"i]
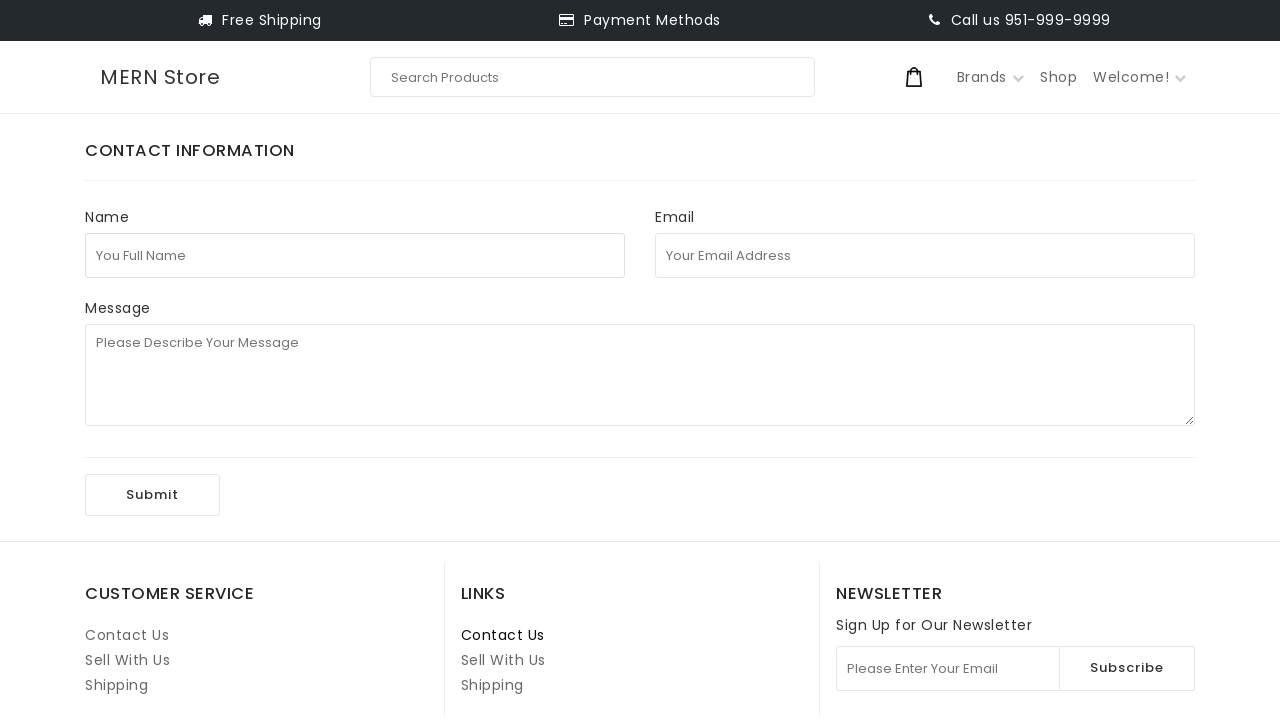

Filled Full Name field with 'test123' on internal:attr=[placeholder="You Full Name"i]
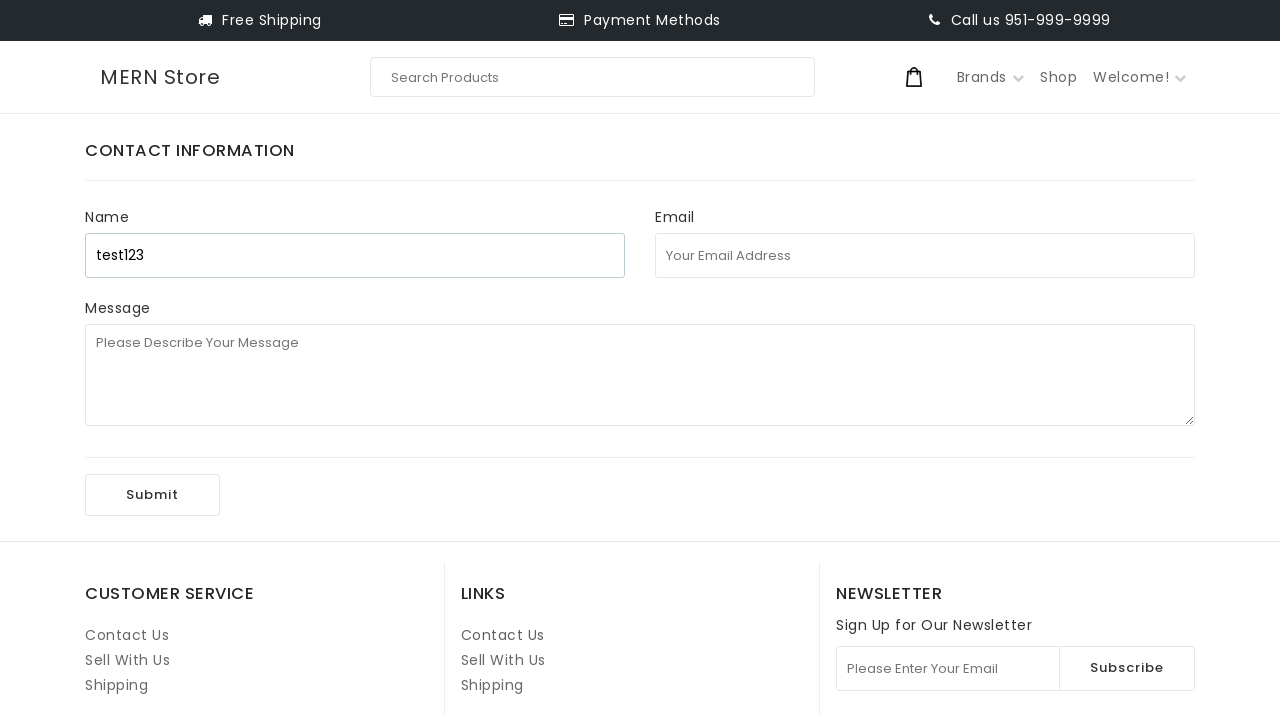

Clicked on Email Address field at (925, 255) on internal:attr=[placeholder="Your Email Address"i]
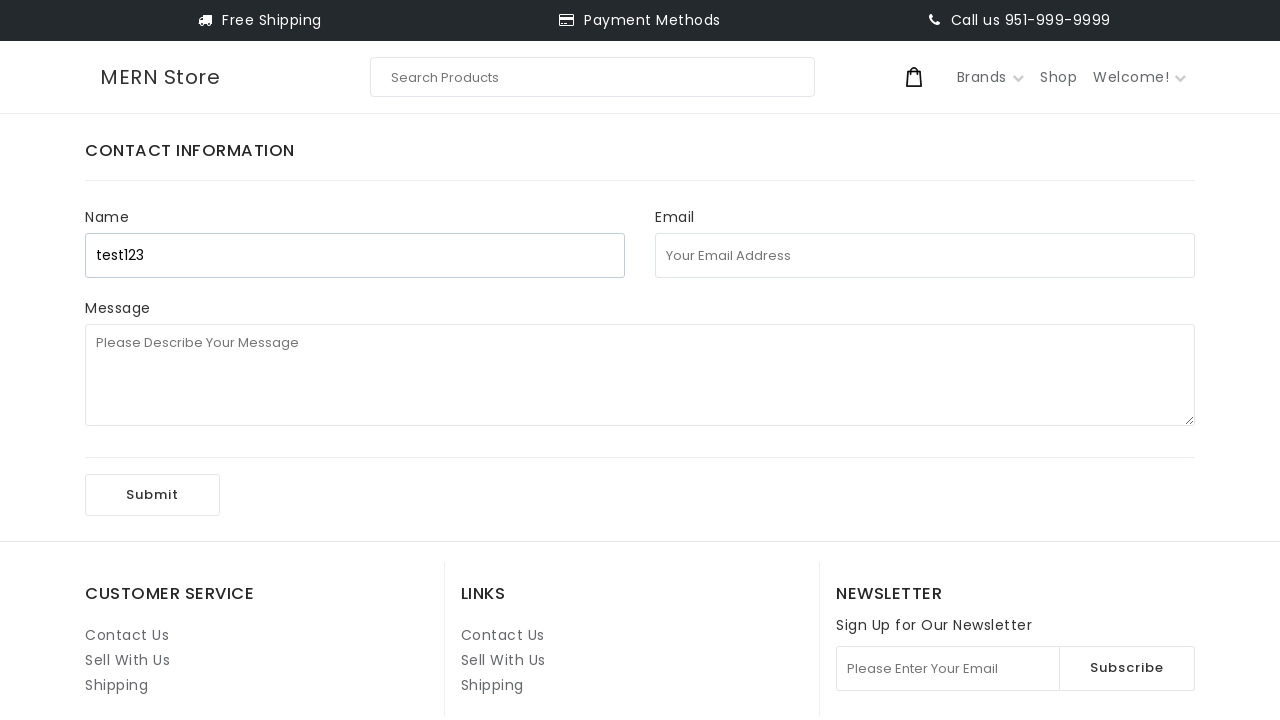

Filled Email Address field with 'testuser7842@uuu.com' on internal:attr=[placeholder="Your Email Address"i]
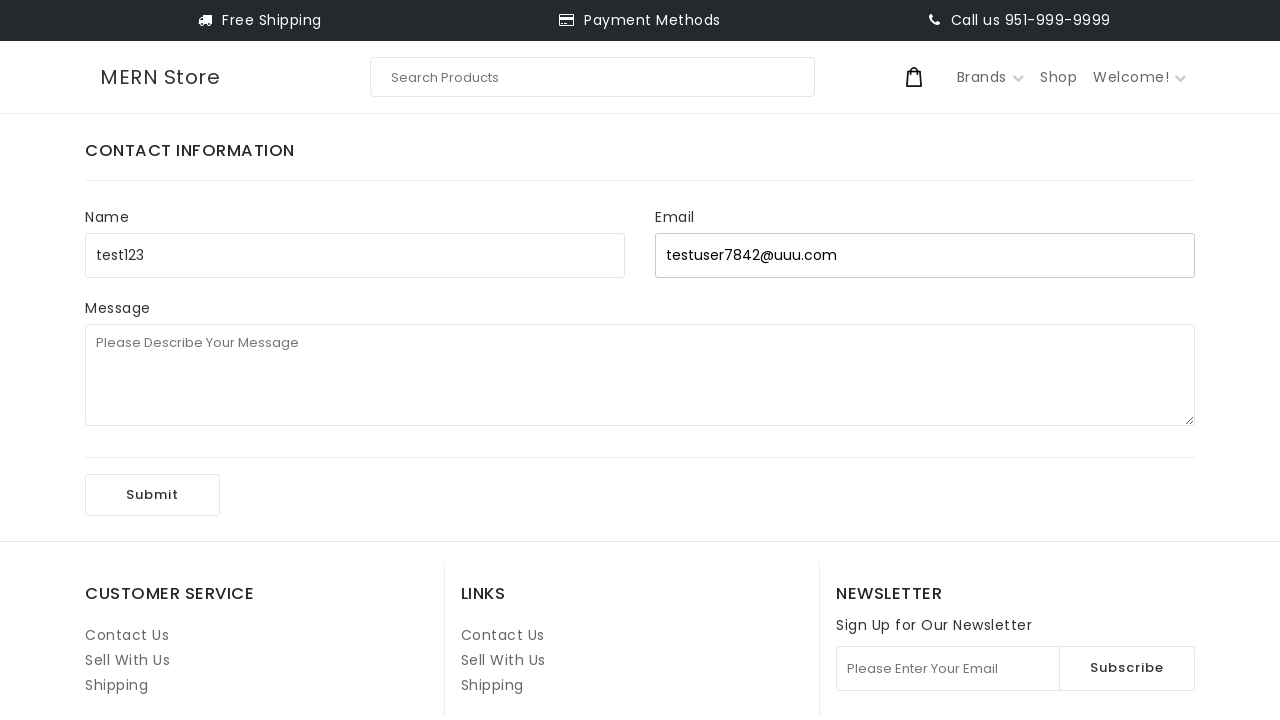

Clicked on Message field at (640, 375) on internal:attr=[placeholder="Please Describe Your Message"i]
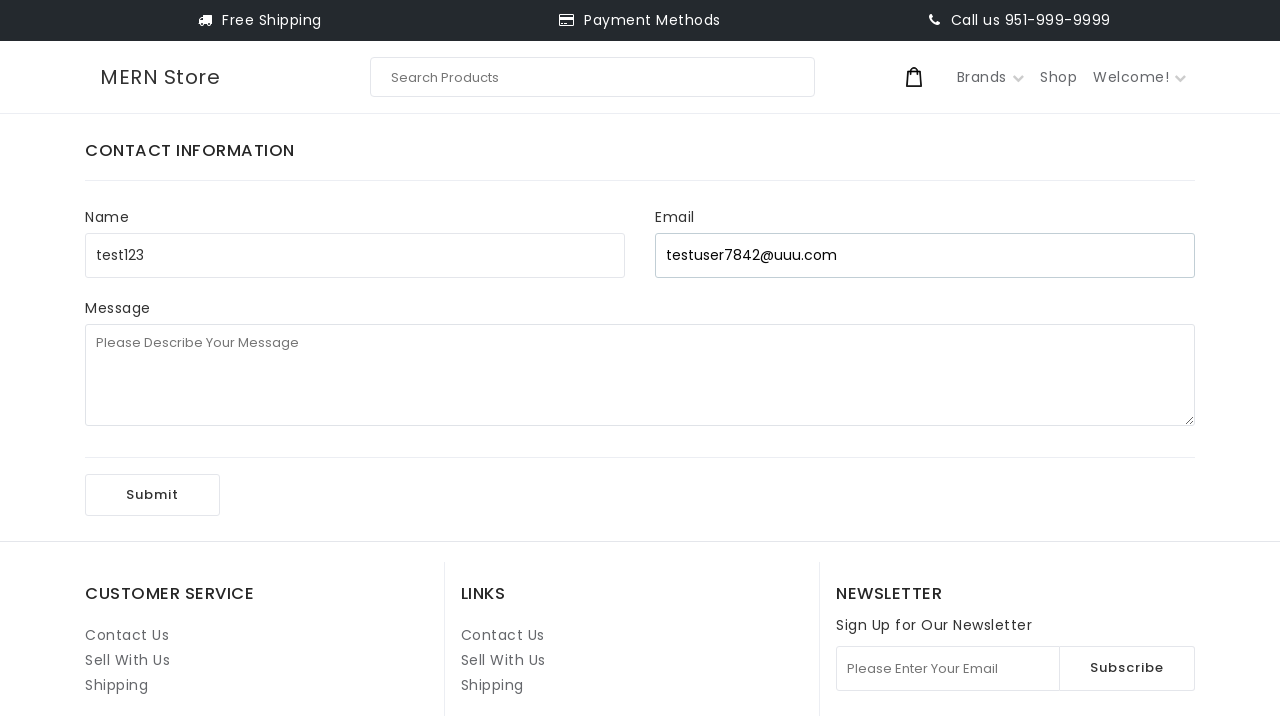

Filled Message field with '1st playwright test' on internal:attr=[placeholder="Please Describe Your Message"i]
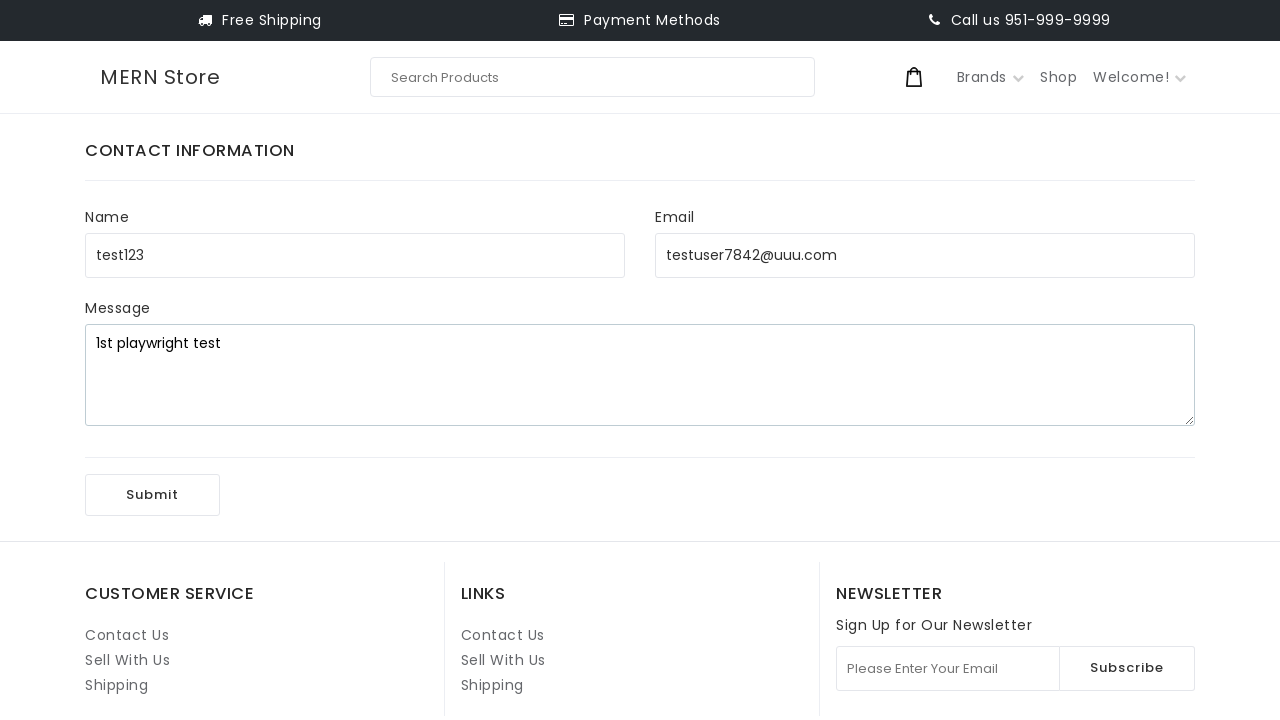

Clicked Submit button to submit the contact form at (152, 495) on internal:role=button[name="Submit"i]
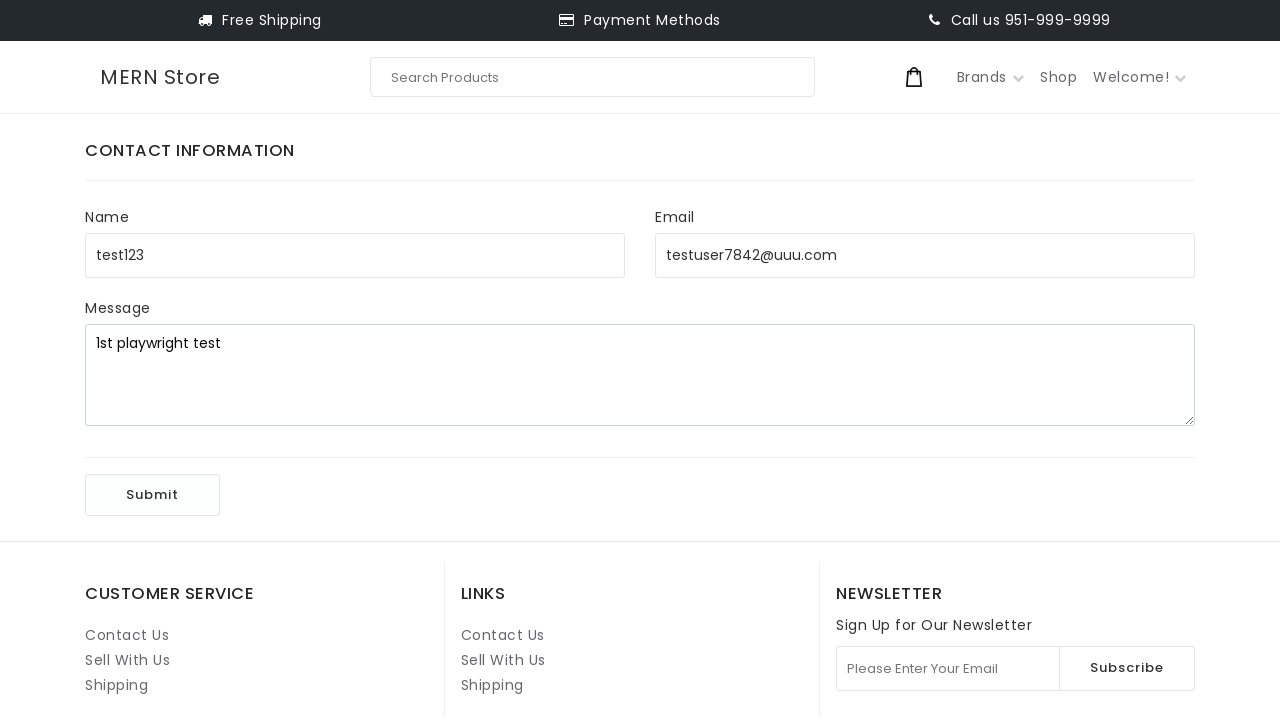

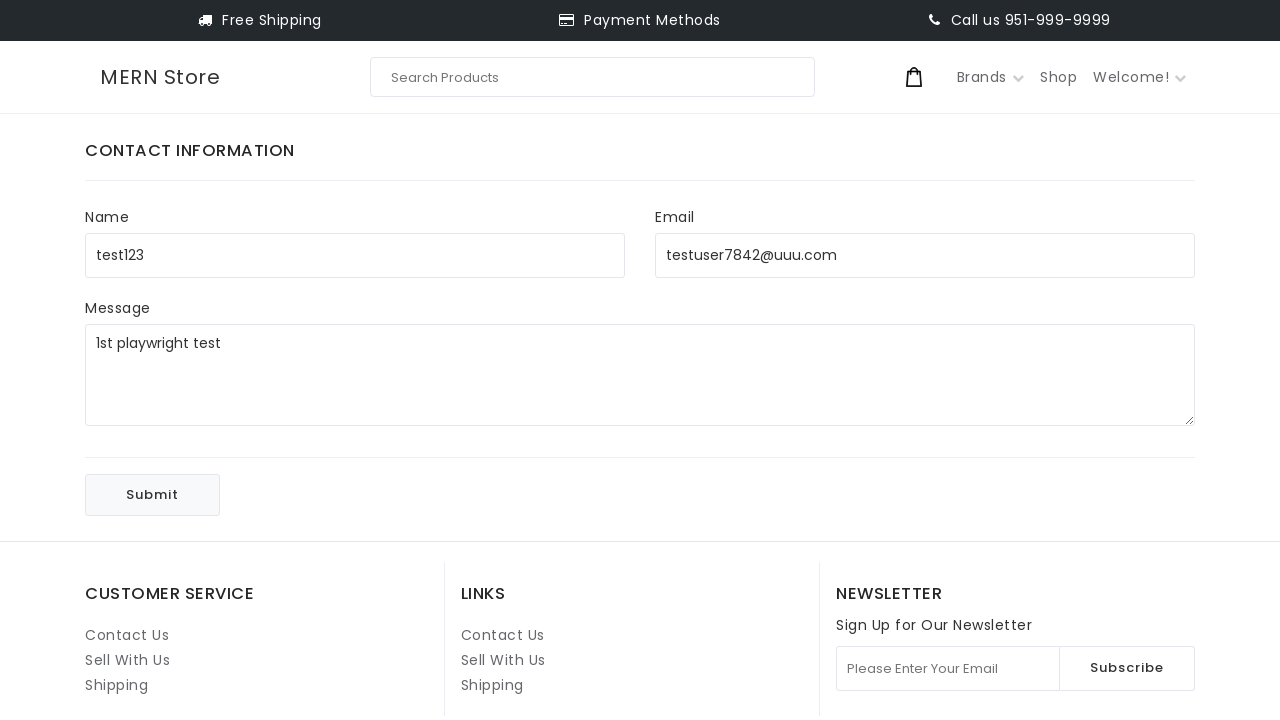